Tests navigation through product categories (Monitors, Laptops, Phones) and selecting different articles on the DemoBlaze e-commerce site.

Starting URL: https://www.demoblaze.com/index.html

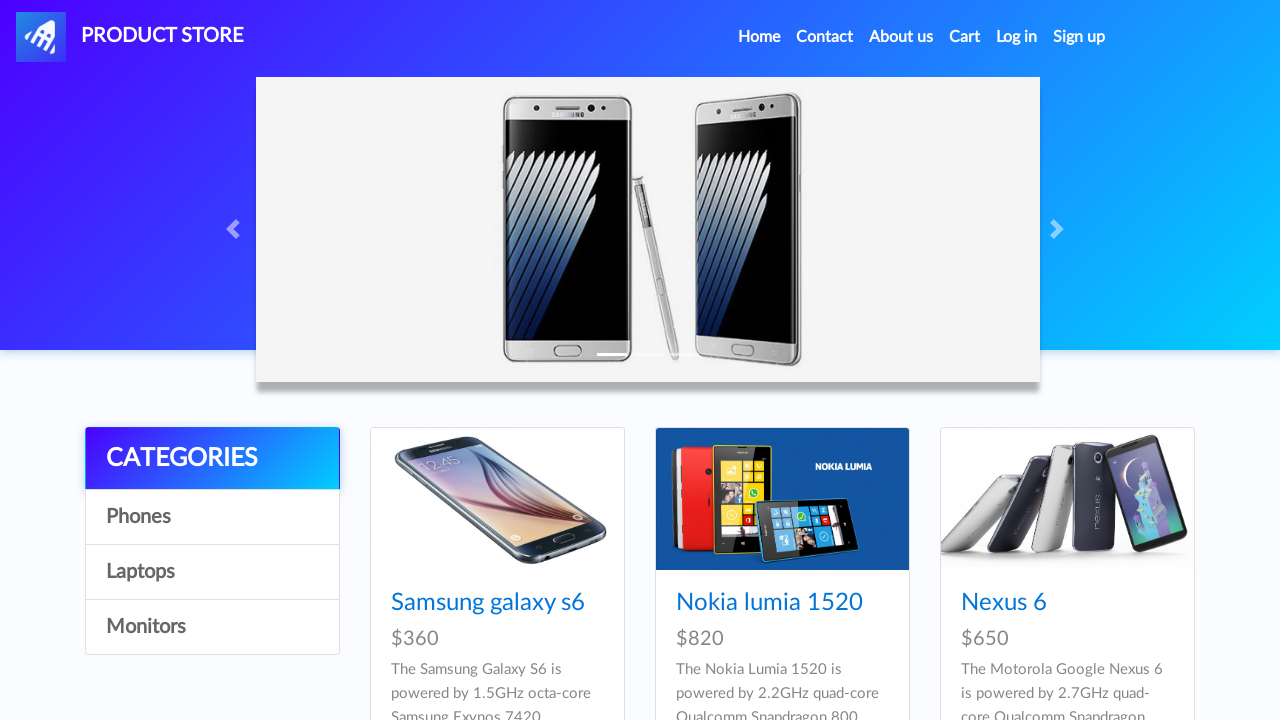

Clicked on Monitors category at (212, 627) on xpath=//a[contains(text(),'Monitors')]
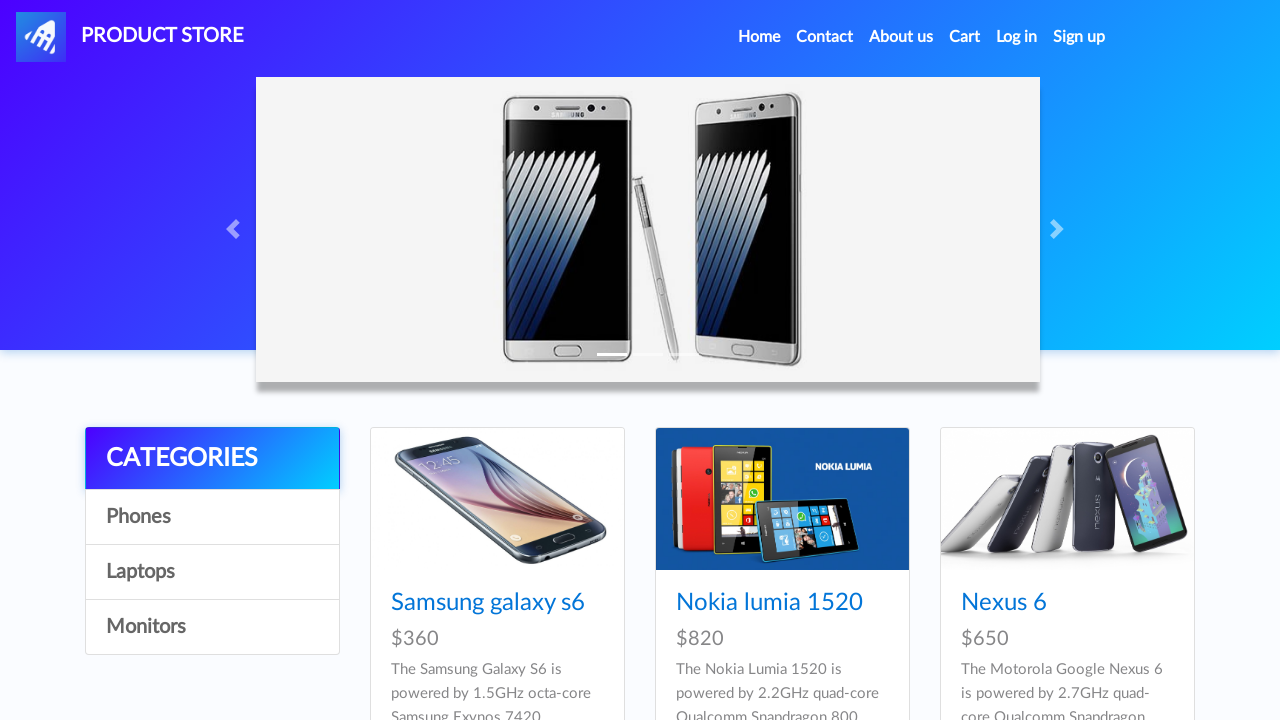

Waited for Monitors category to load
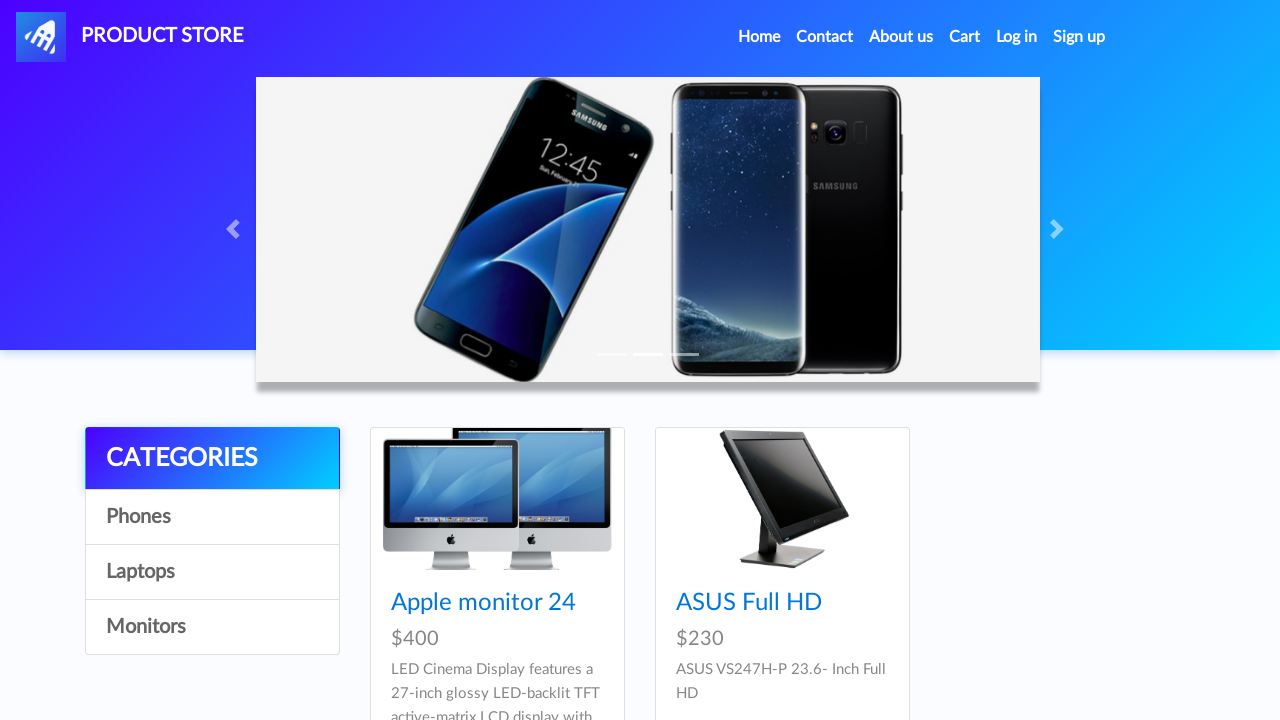

Clicked on Apple monitor 24 product at (484, 603) on xpath=//a[contains(text(),'Apple monitor 24')]
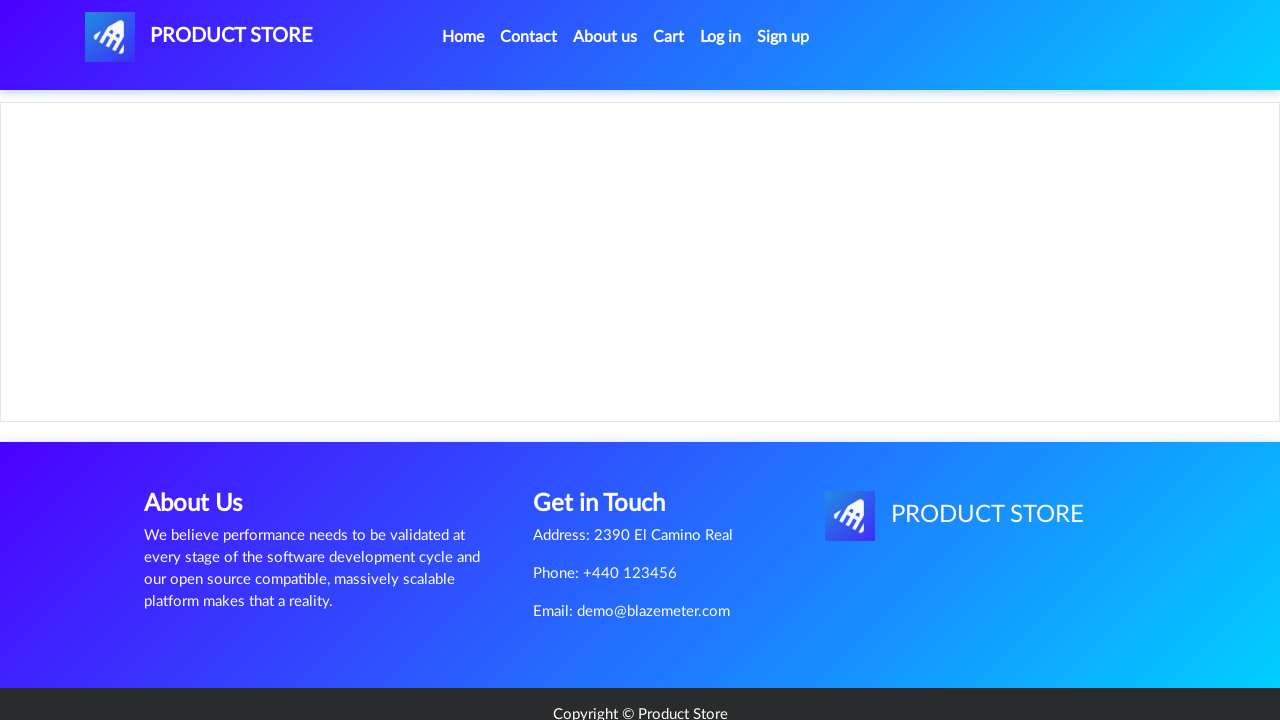

Waited for Apple monitor 24 product details to load
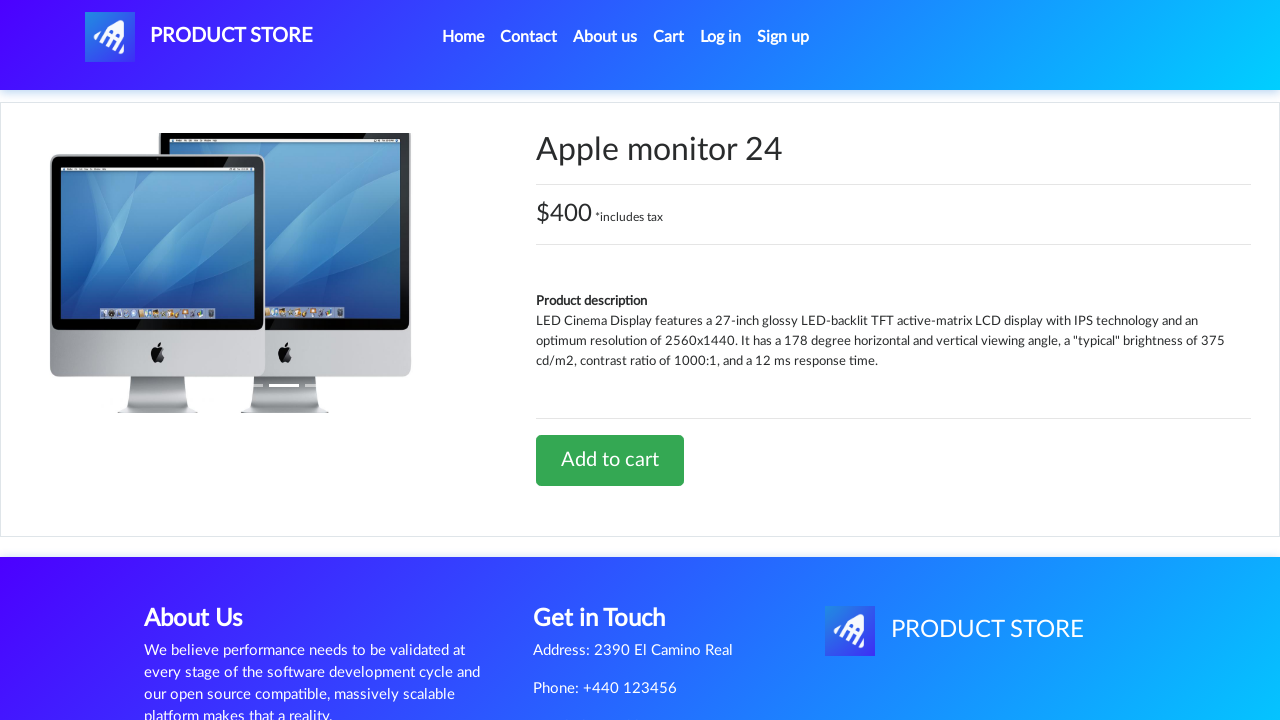

Clicked Home navigation link to return to main page at (463, 37) on .active > .nav-link
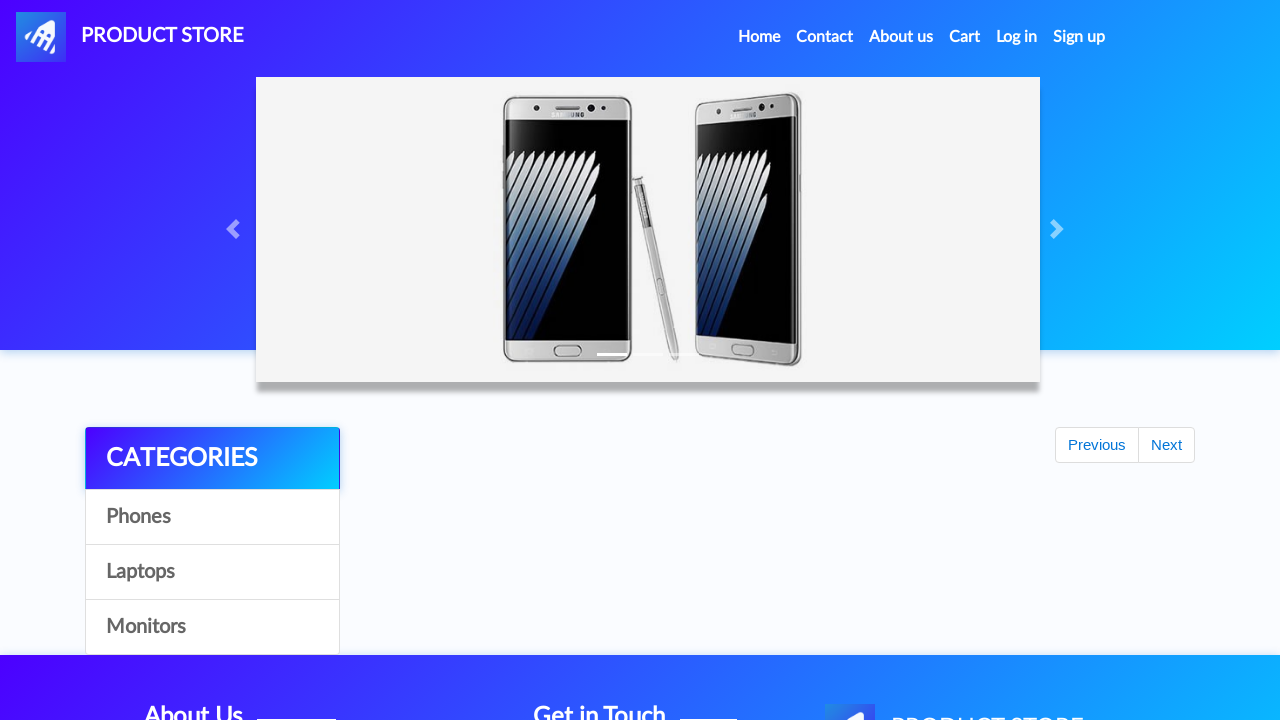

Waited for main page to load
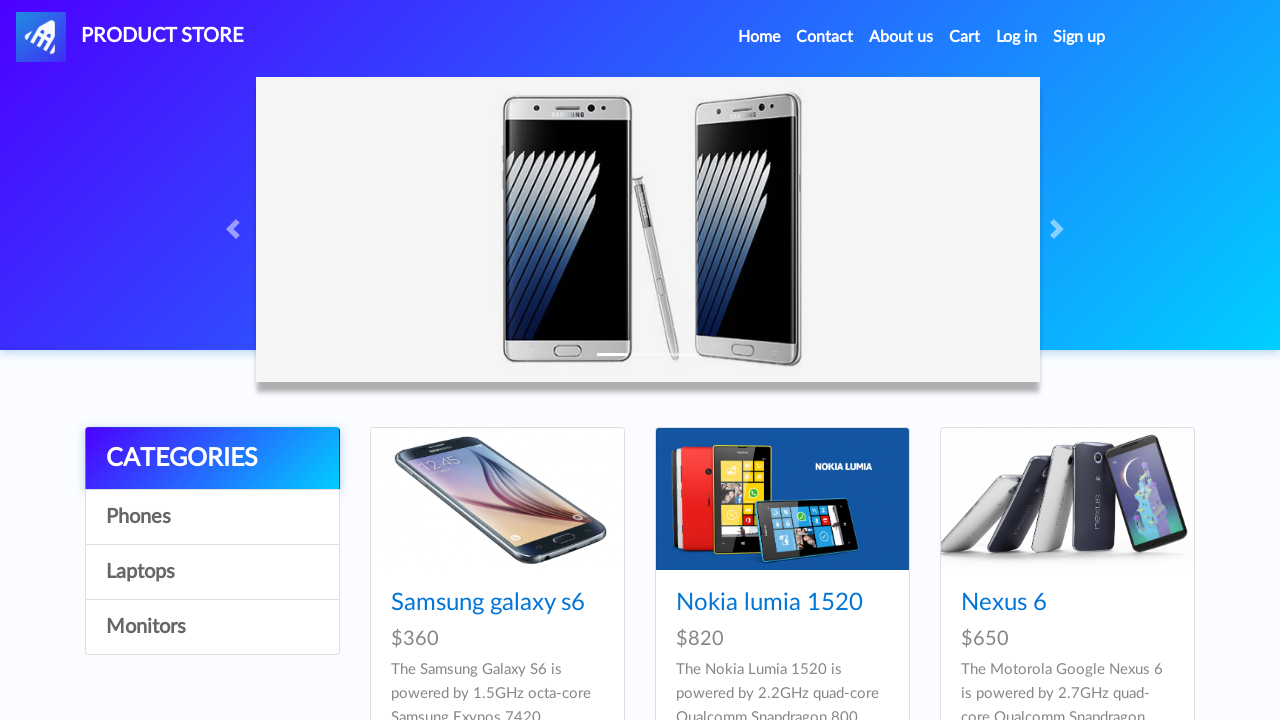

Clicked on Laptops category at (212, 572) on xpath=//a[contains(text(),'Laptops')]
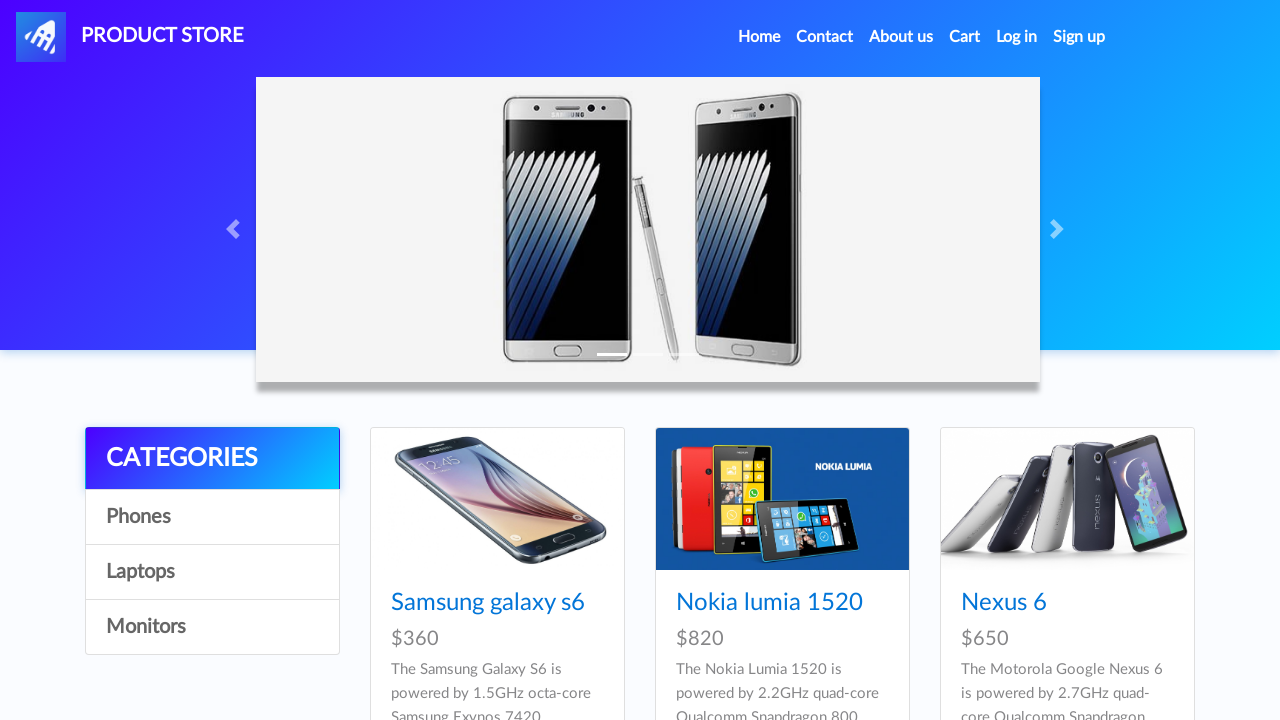

Waited for Laptops category to load
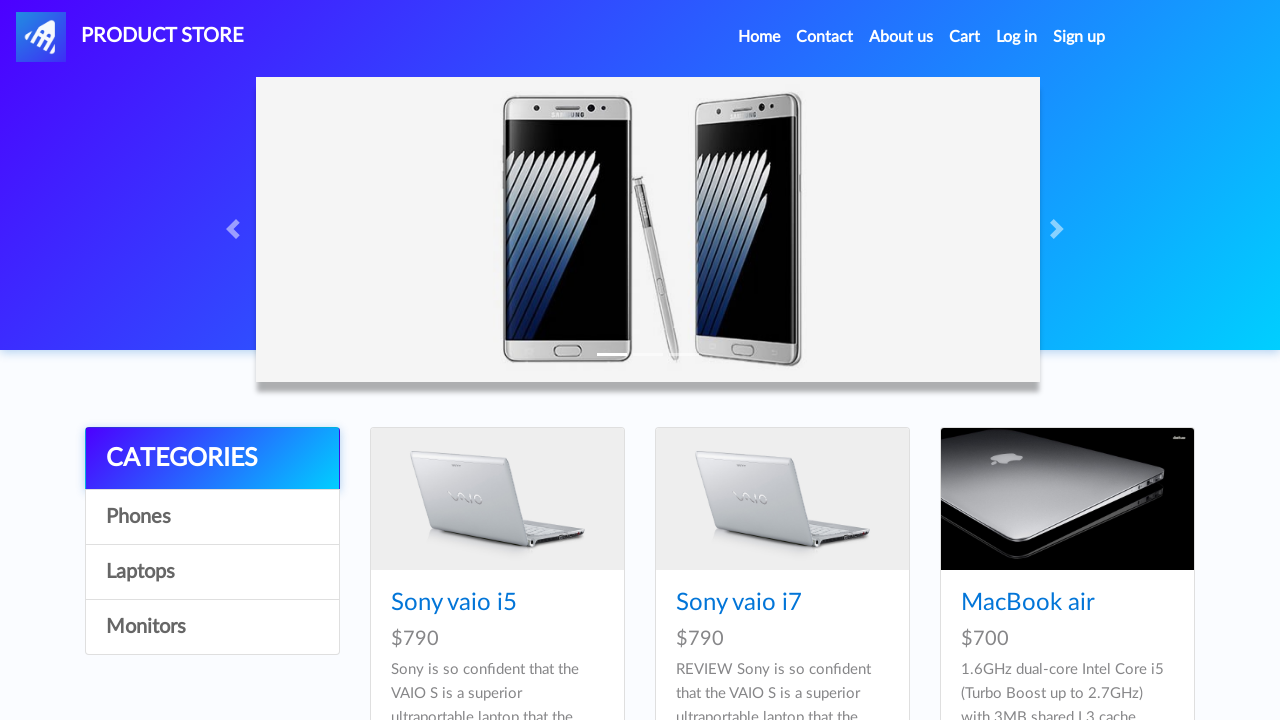

Clicked on Sony vaio i5 product at (454, 603) on xpath=//a[contains(text(),'Sony vaio i5')]
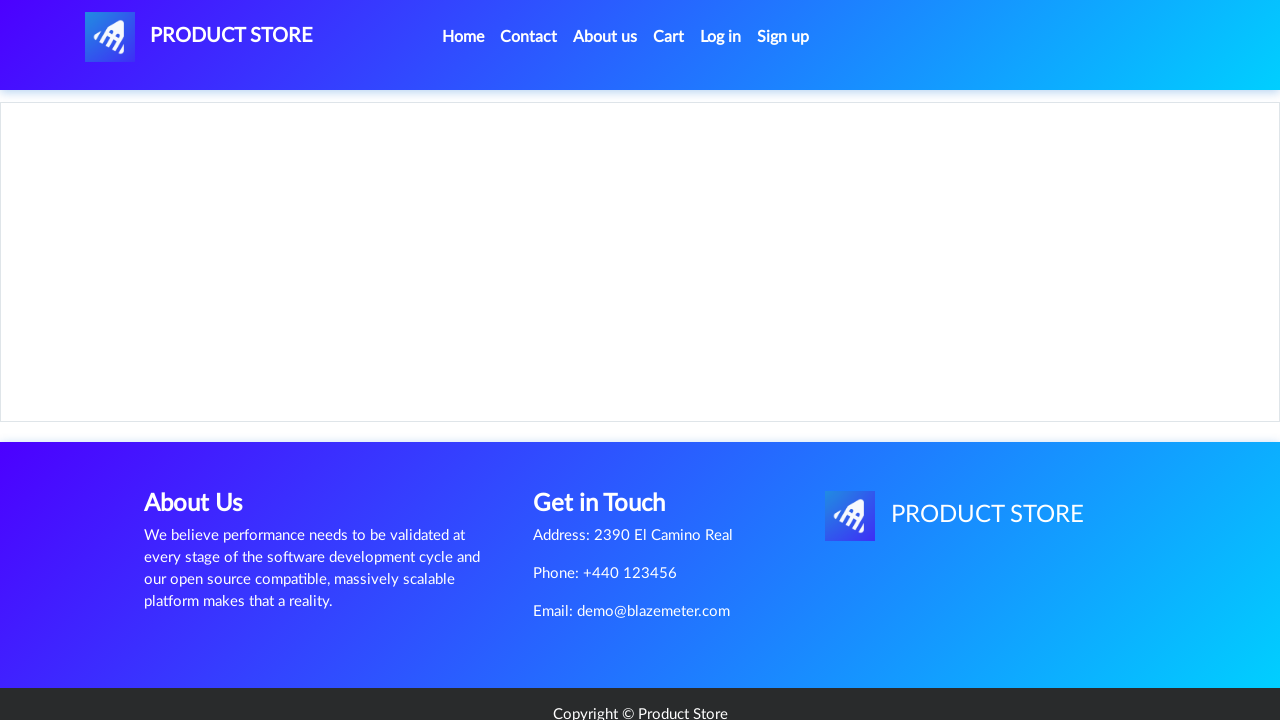

Waited for Sony vaio i5 product details to load
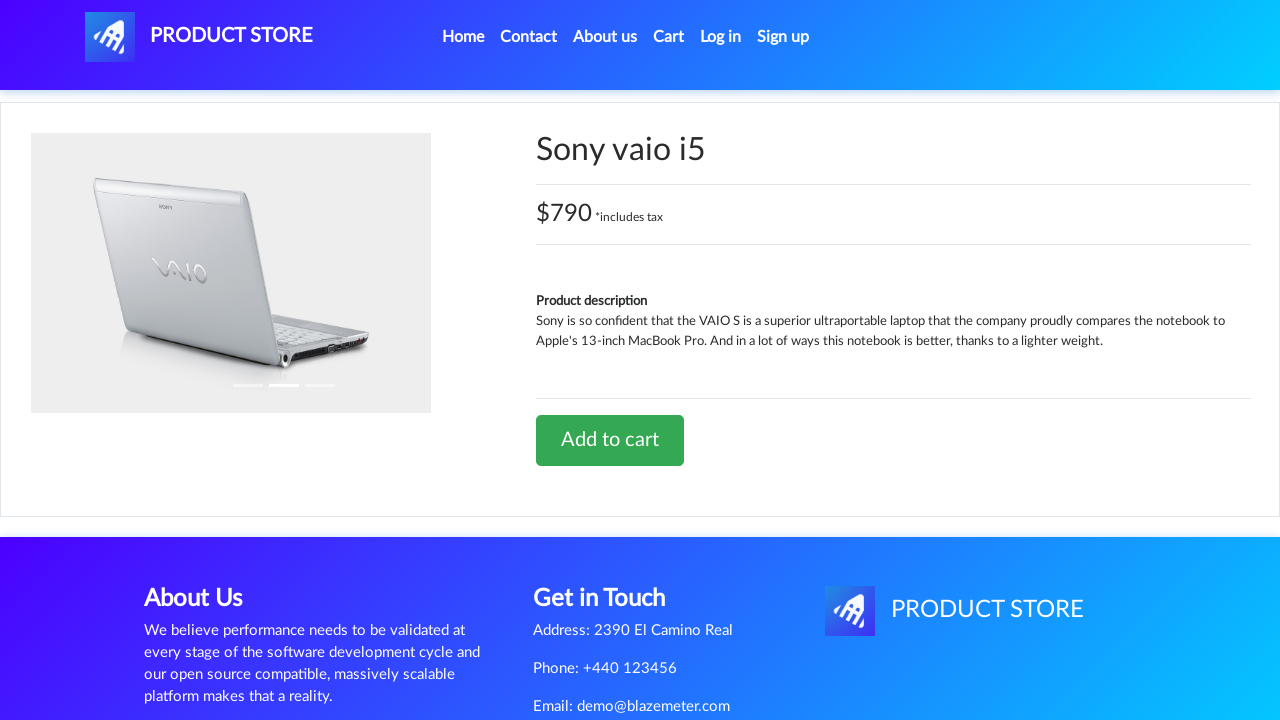

Clicked Home navigation link to return to main page at (463, 37) on .active > .nav-link
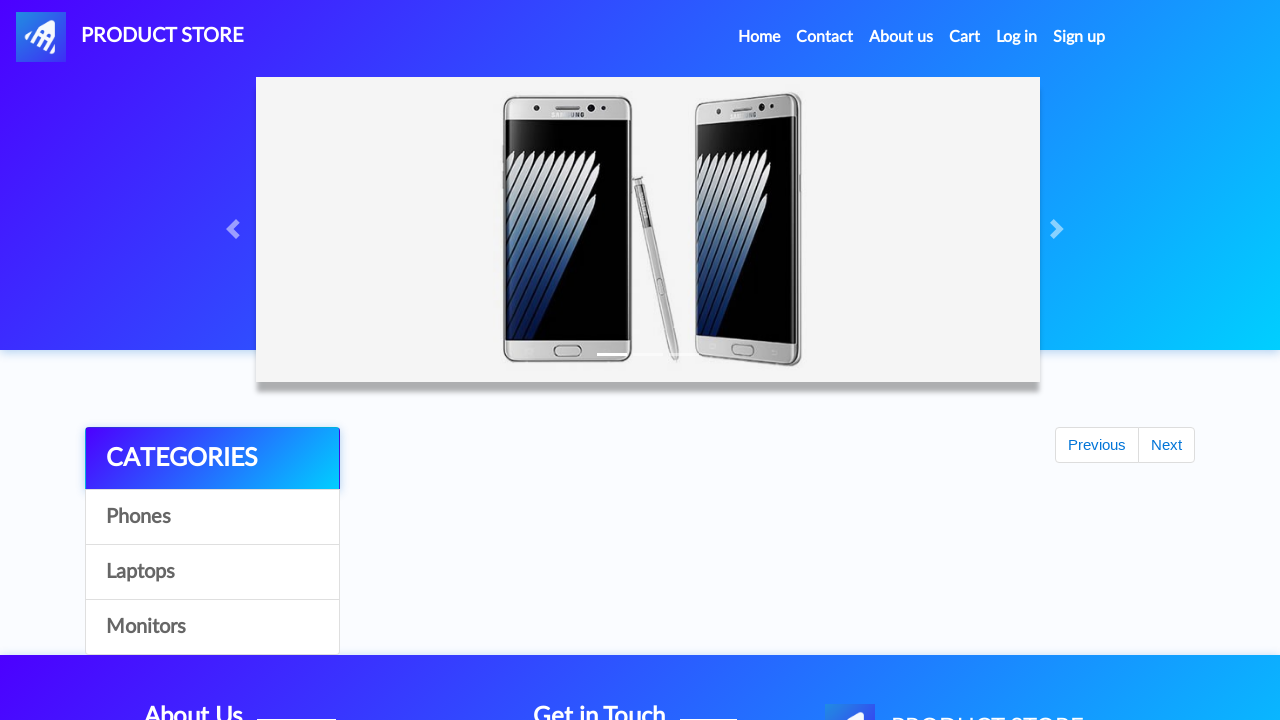

Waited for main page to load
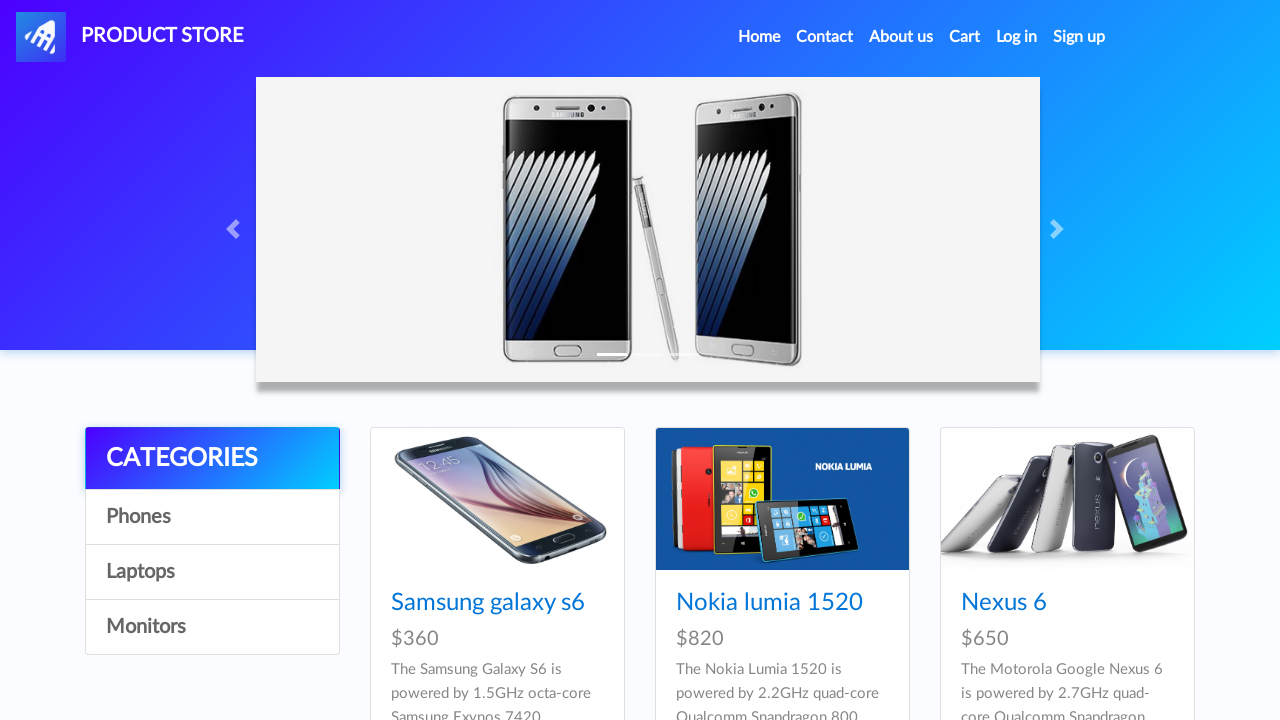

Clicked on Samsung galaxy s6 phone product at (488, 603) on xpath=//a[contains(text(),'Samsung galaxy s6')]
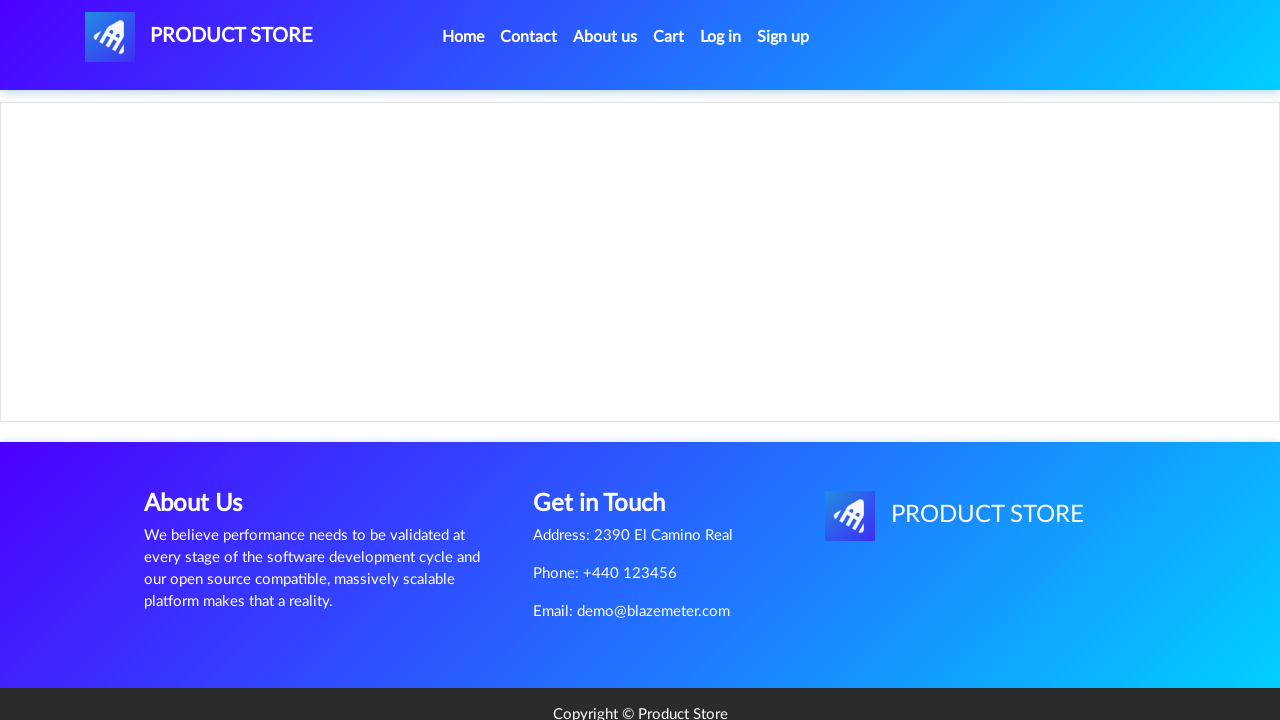

Waited for Samsung galaxy s6 product details to load
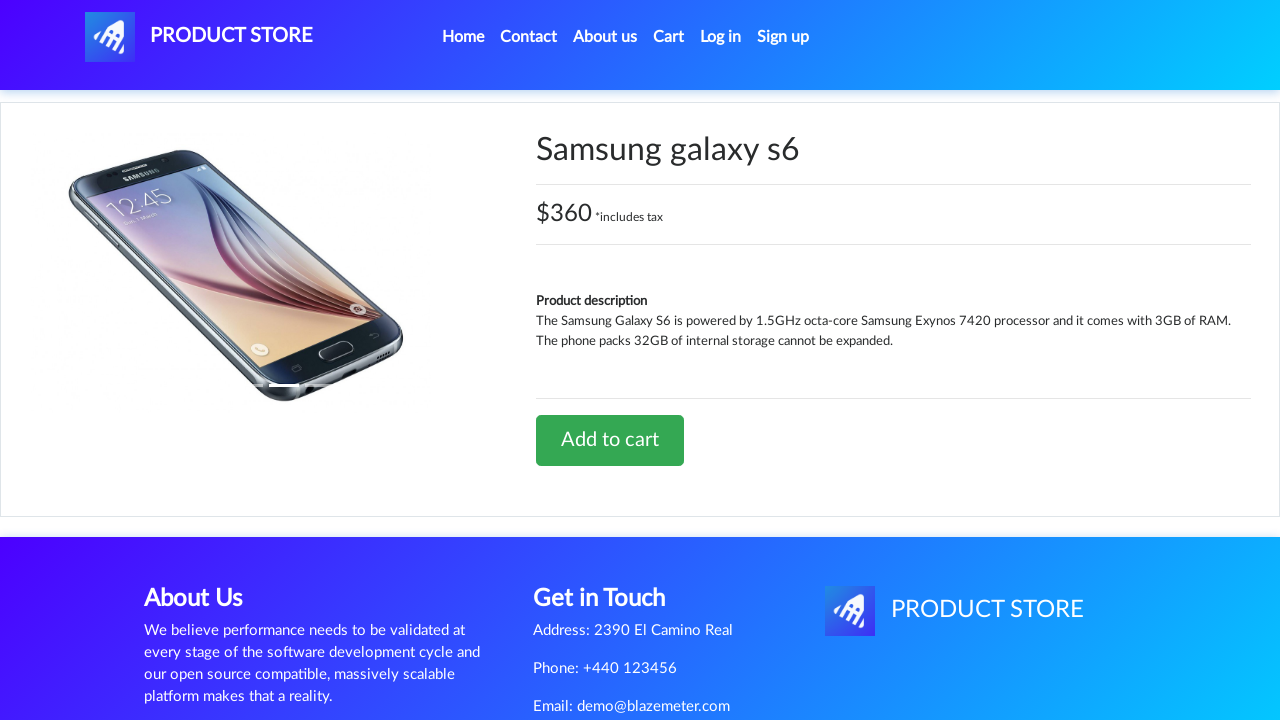

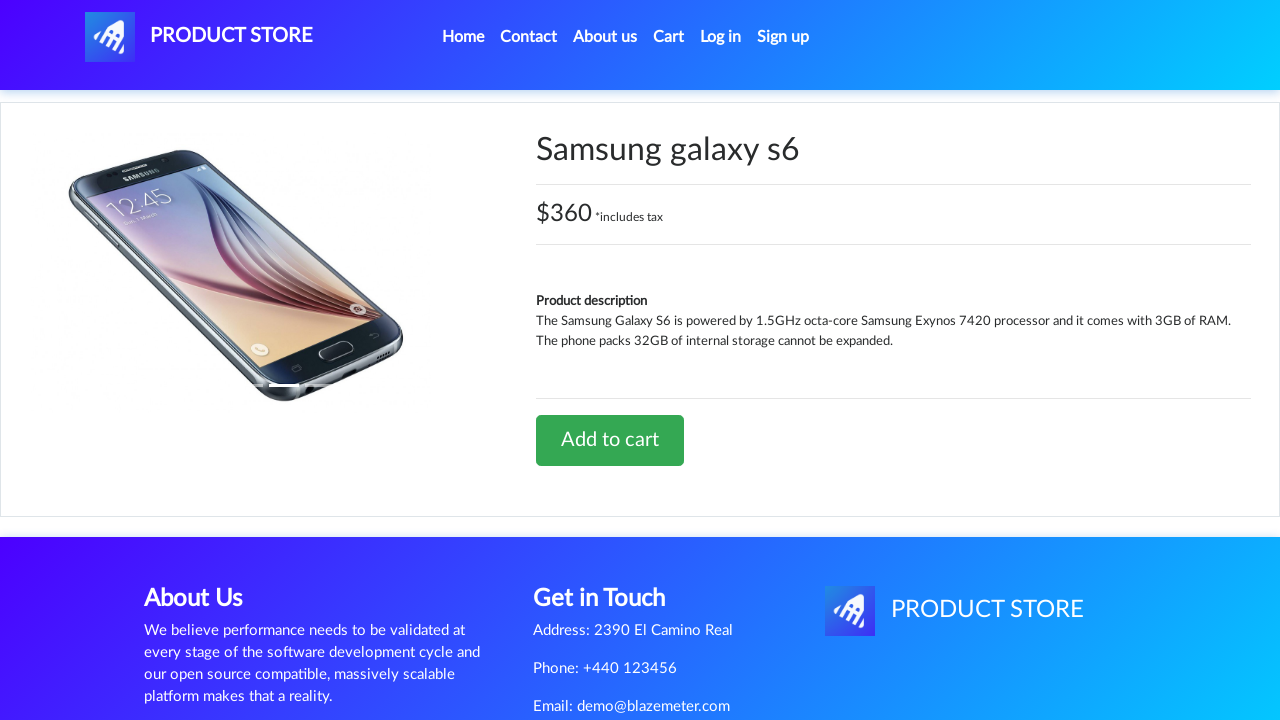